Tests dismissing a JavaScript alert by clicking a button that triggers an alert and then dismissing it

Starting URL: https://www.tutorialspoint.com/selenium/practice/alerts.php

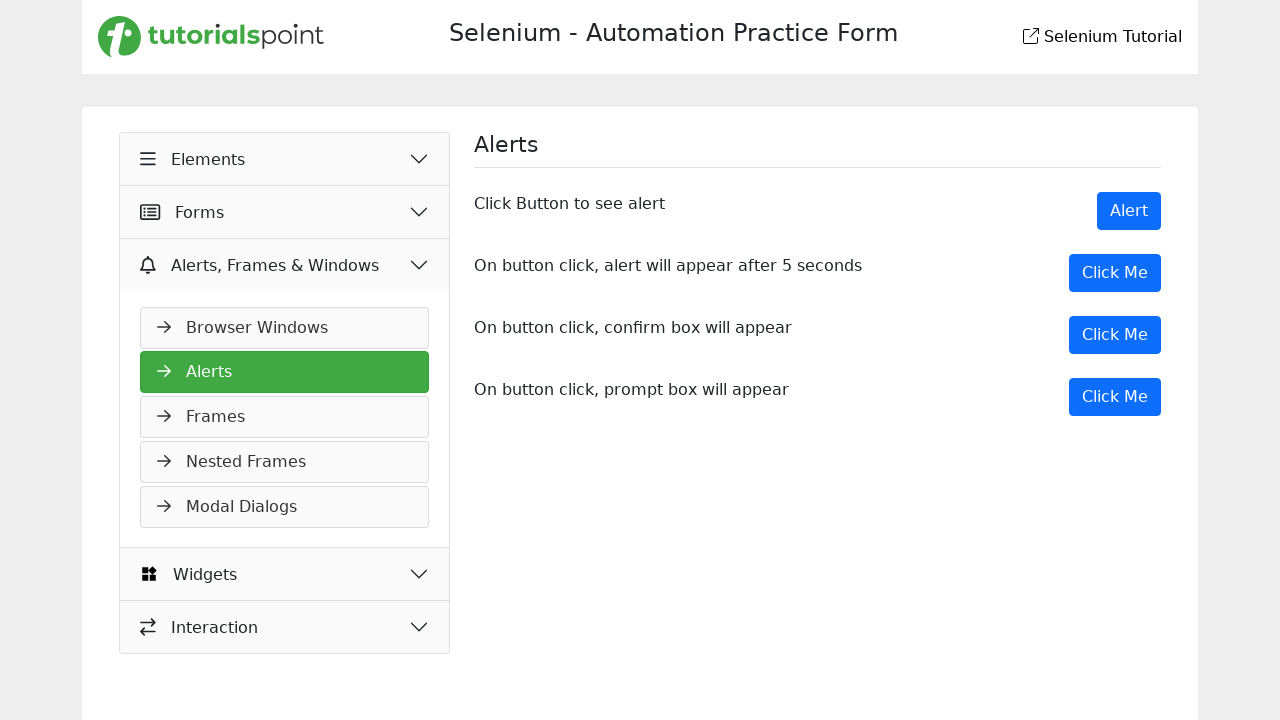

Waited for page to load with networkidle state
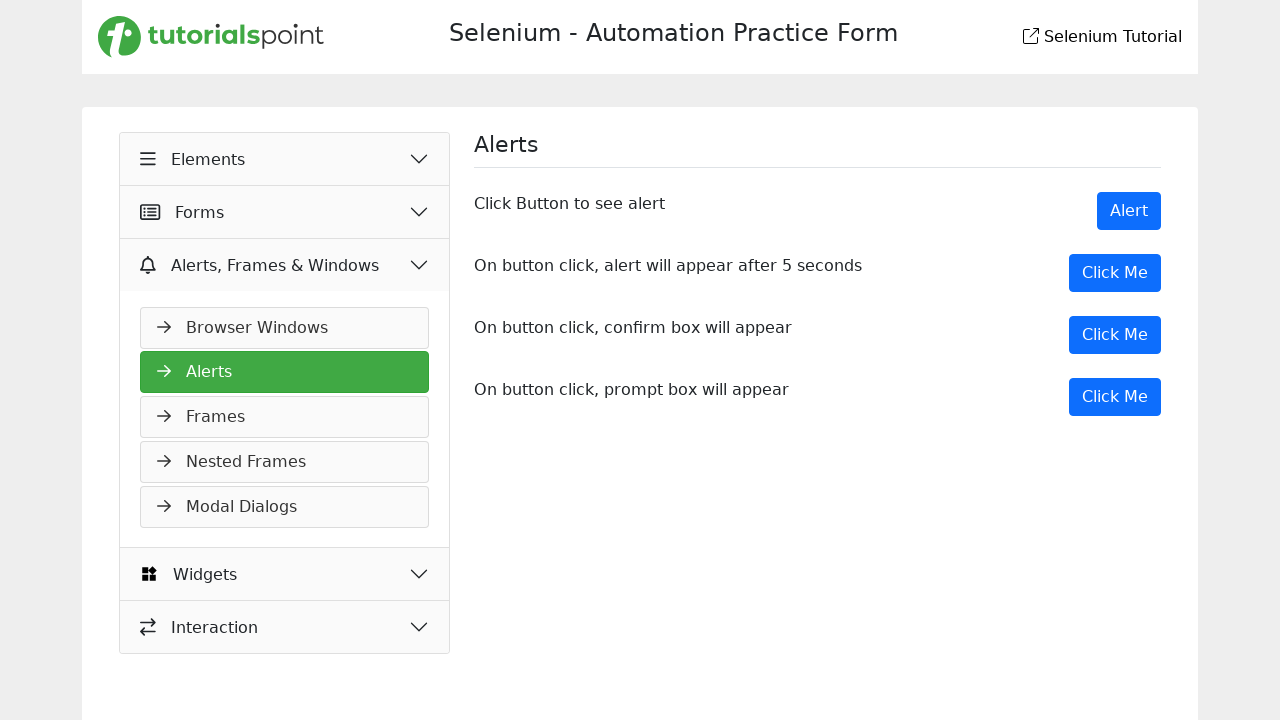

Set up dialog handler to dismiss alerts
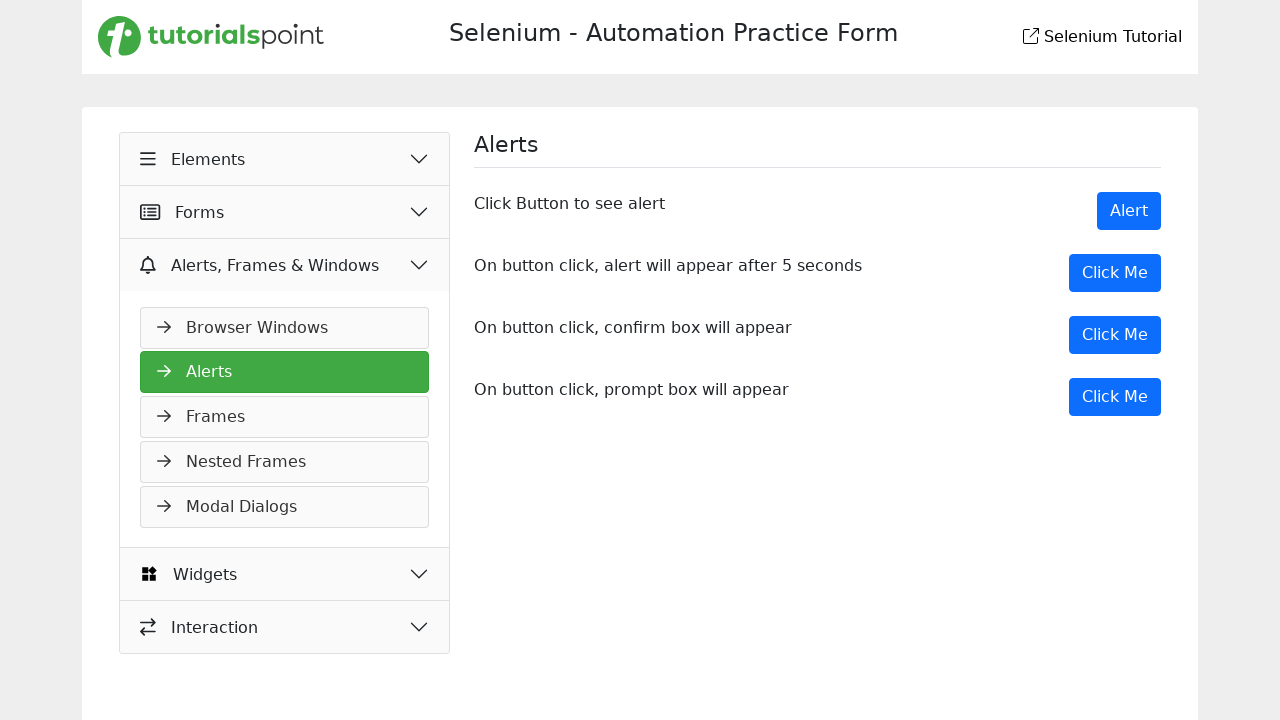

Clicked button that triggers the alert at (1115, 335) on xpath=//button[@onclick='myDesk()']
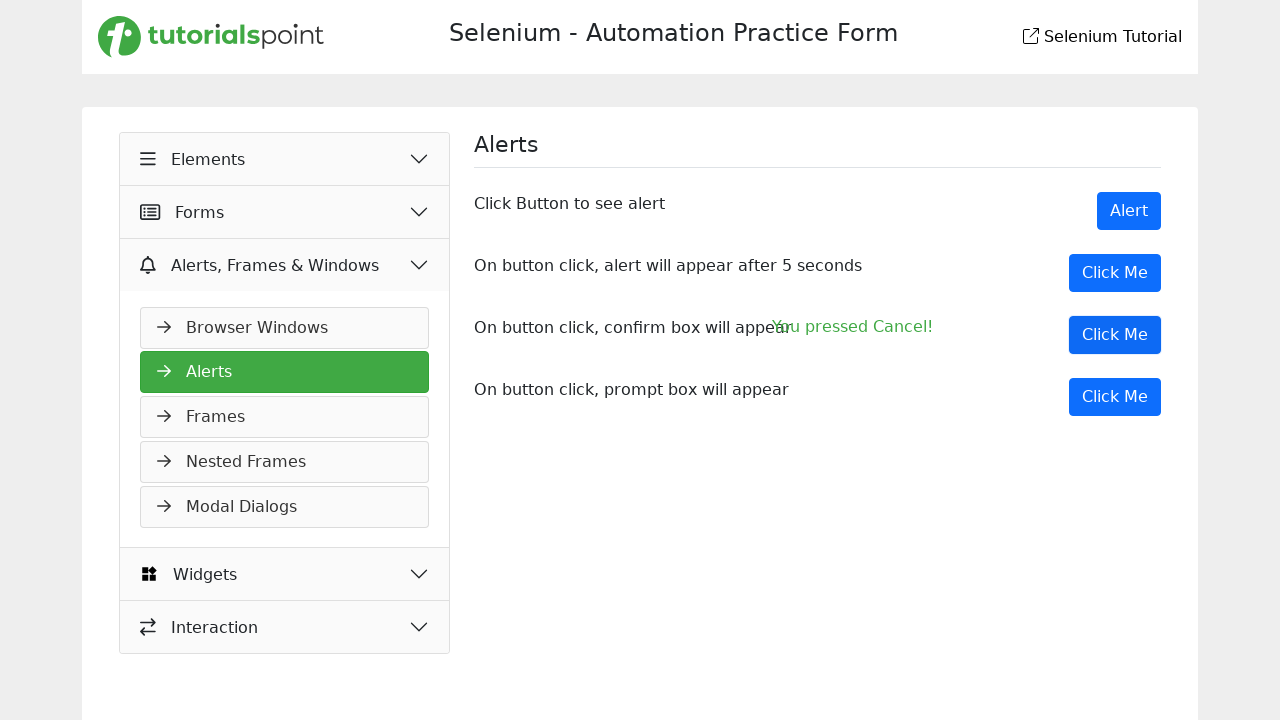

Waited for dialog to be handled
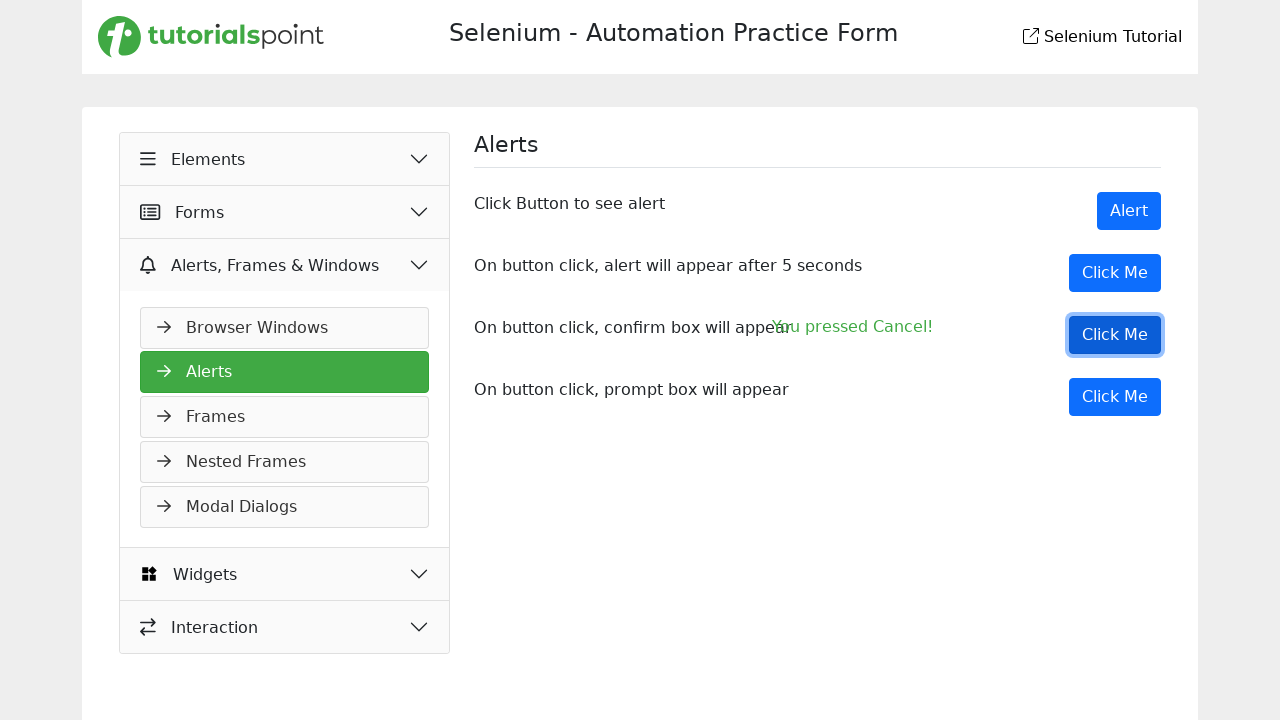

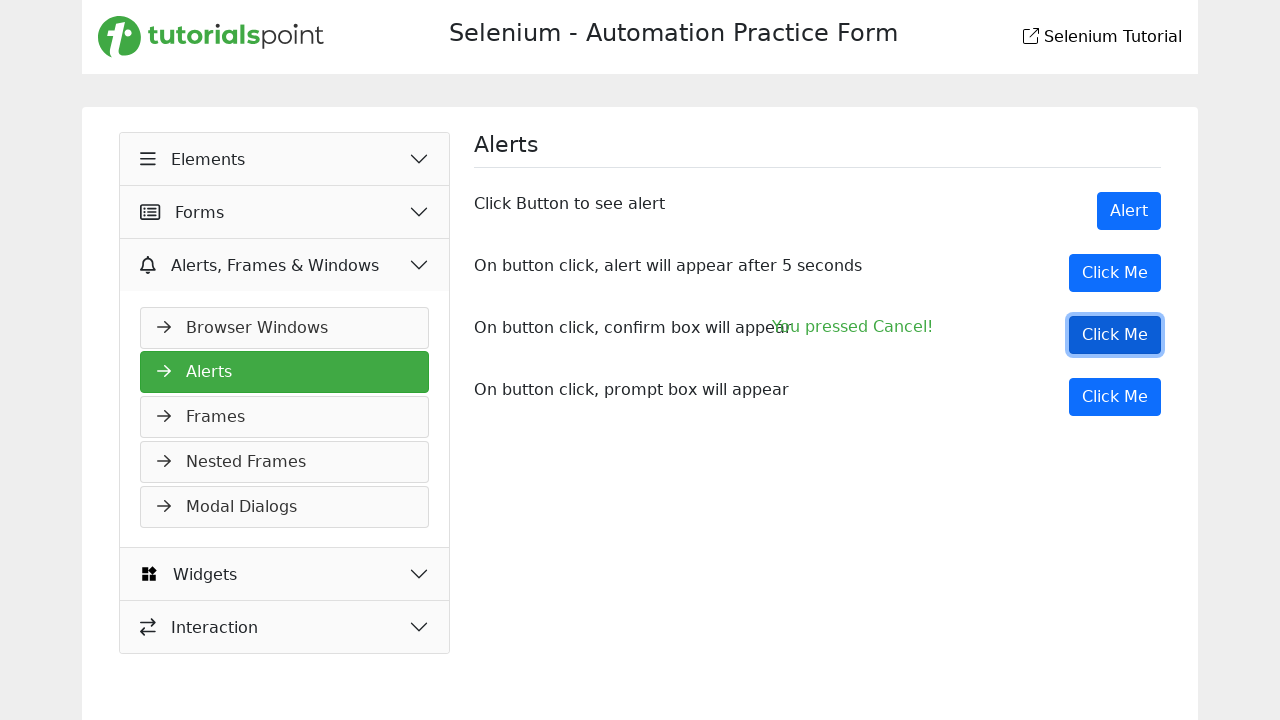